Tests the passenger selection dropdown by clicking to open it, incrementing the adult passenger count 4 times using the increment button, and then closing the dropdown panel.

Starting URL: https://rahulshettyacademy.com/dropdownsPractise/

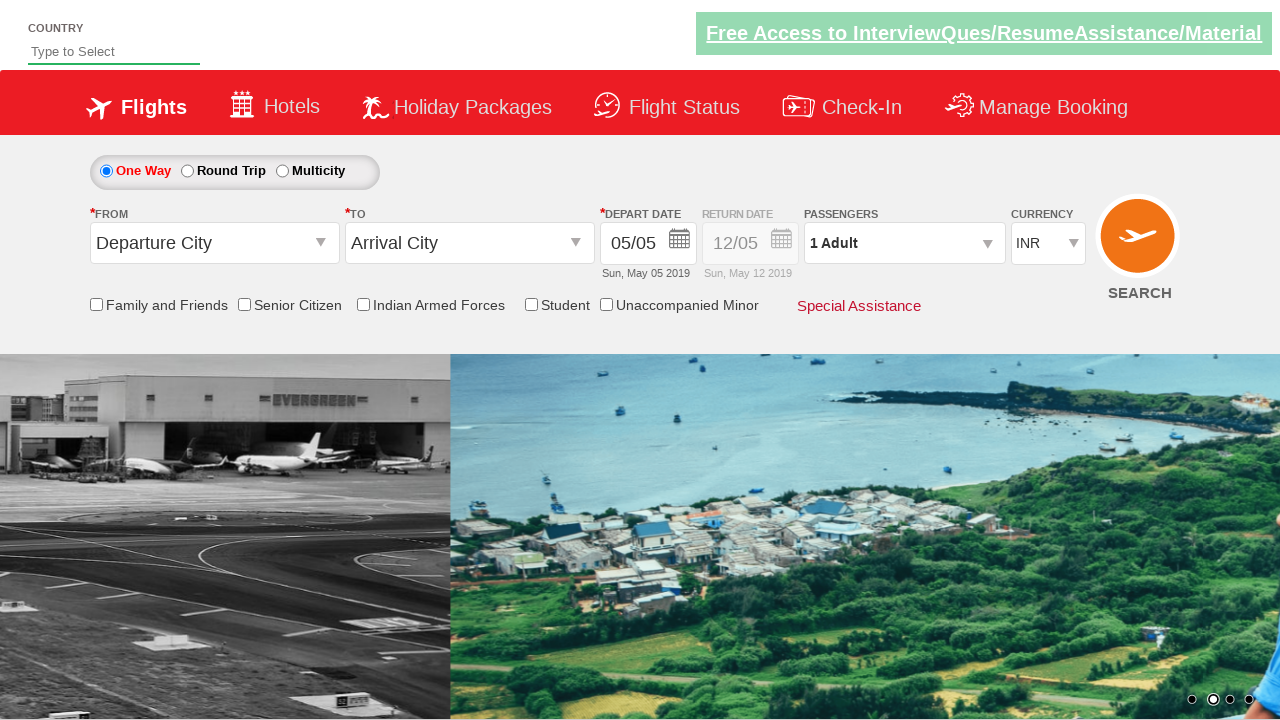

Clicked on passenger info dropdown to open it at (904, 243) on #divpaxinfo
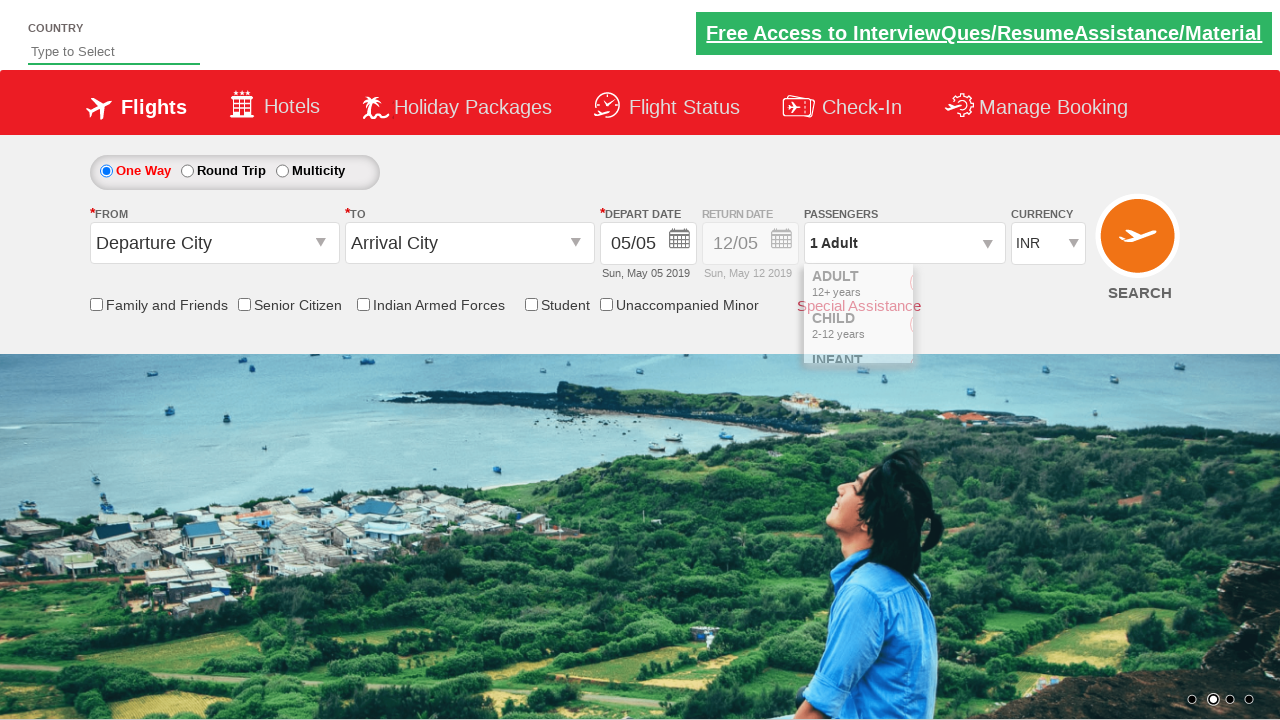

Waited for dropdown to be visible
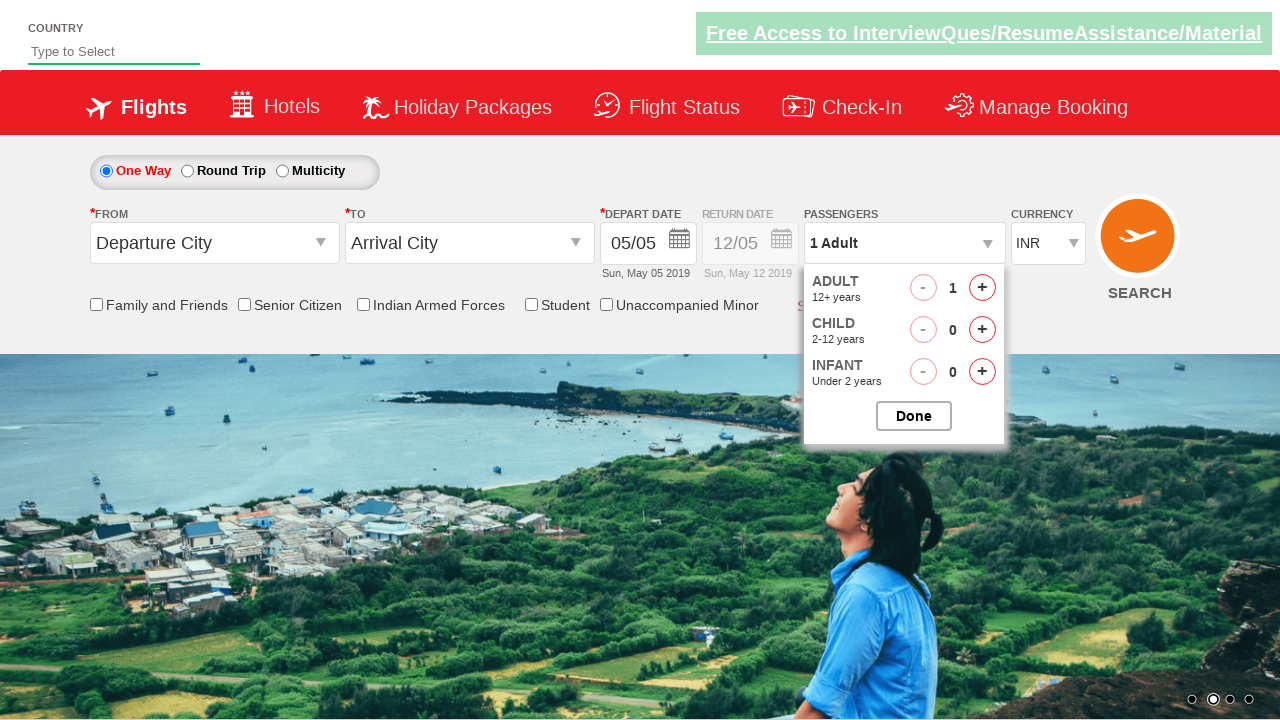

Clicked increment adult button (iteration 1/4) at (982, 288) on #hrefIncAdt
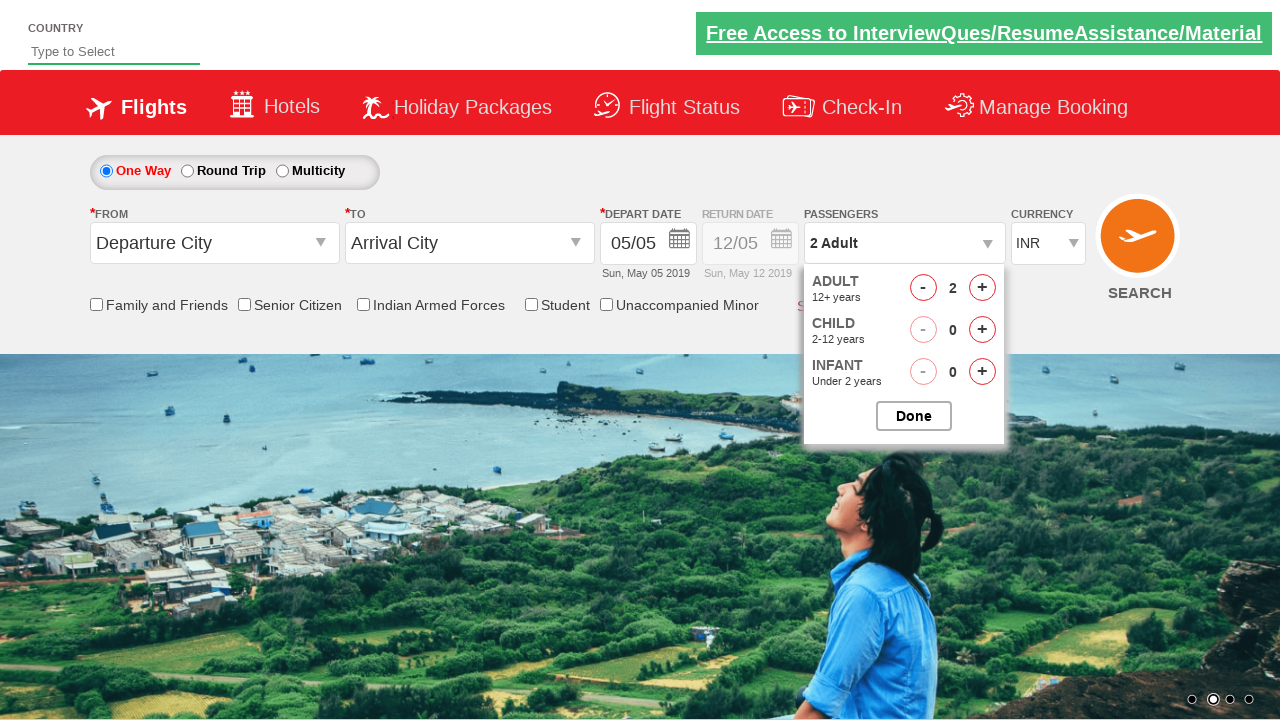

Clicked increment adult button (iteration 2/4) at (982, 288) on #hrefIncAdt
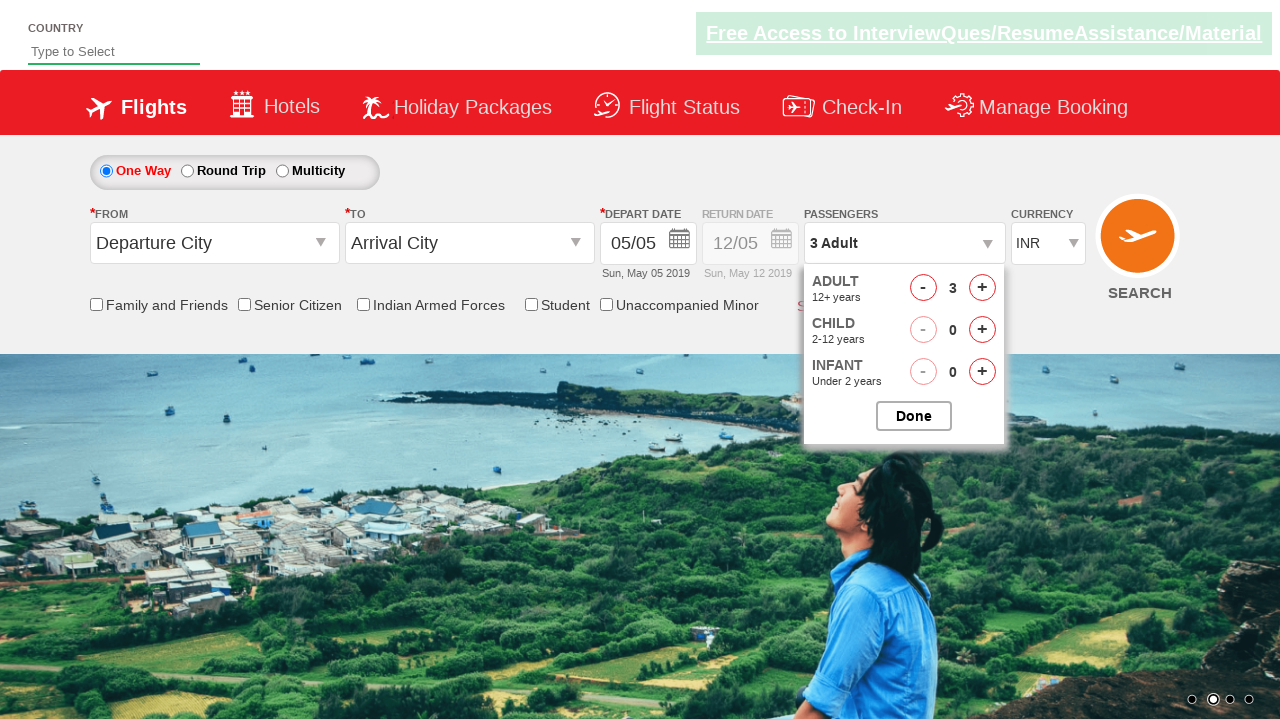

Clicked increment adult button (iteration 3/4) at (982, 288) on #hrefIncAdt
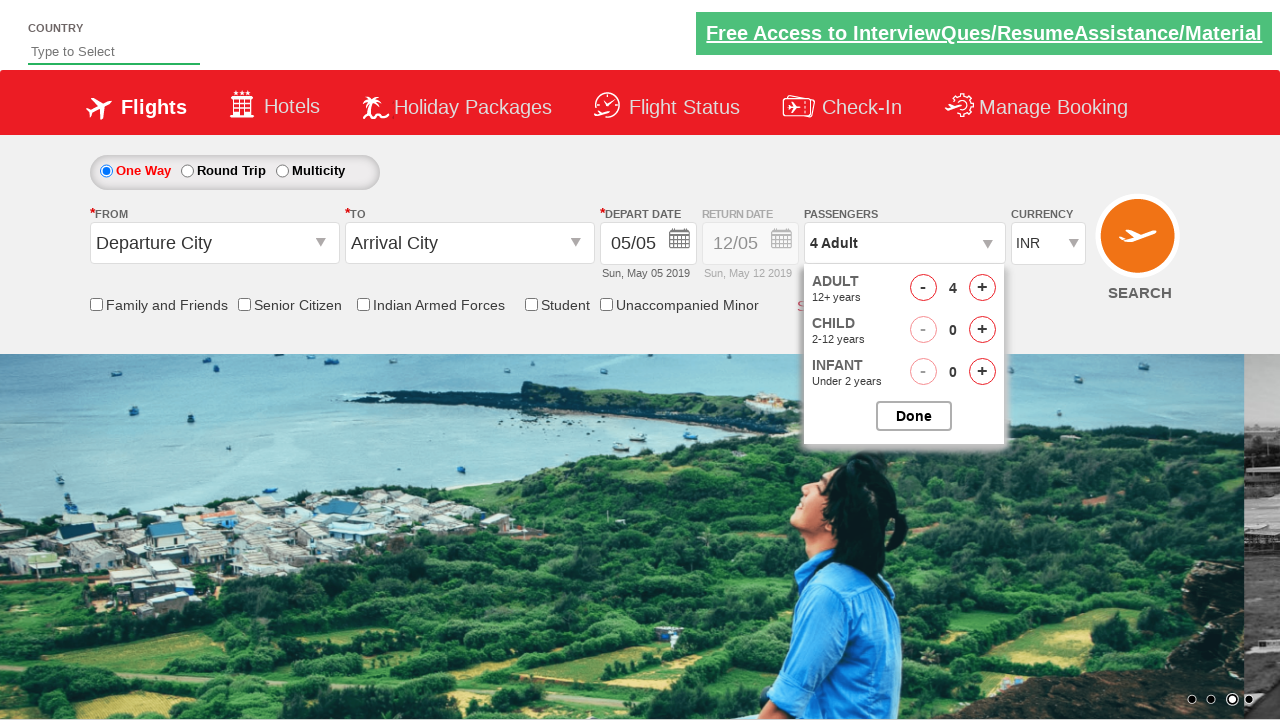

Clicked increment adult button (iteration 4/4) at (982, 288) on #hrefIncAdt
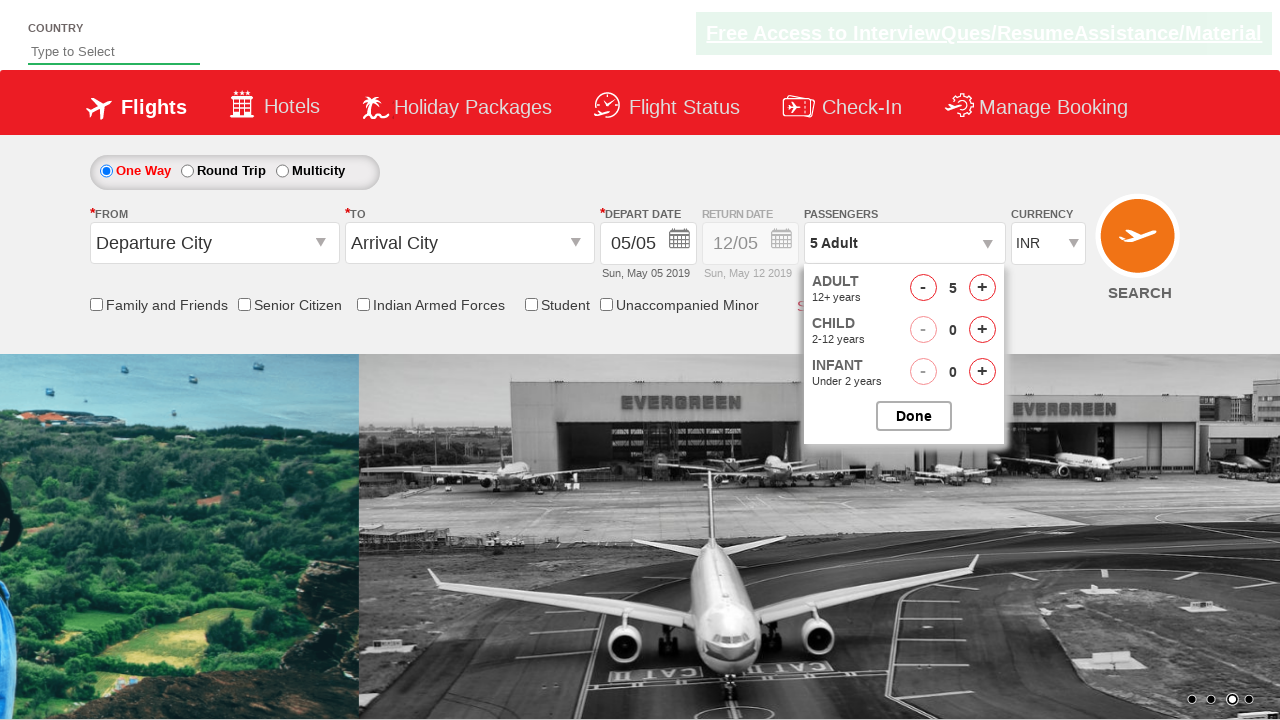

Clicked button to close passenger options dropdown at (914, 416) on #btnclosepaxoption
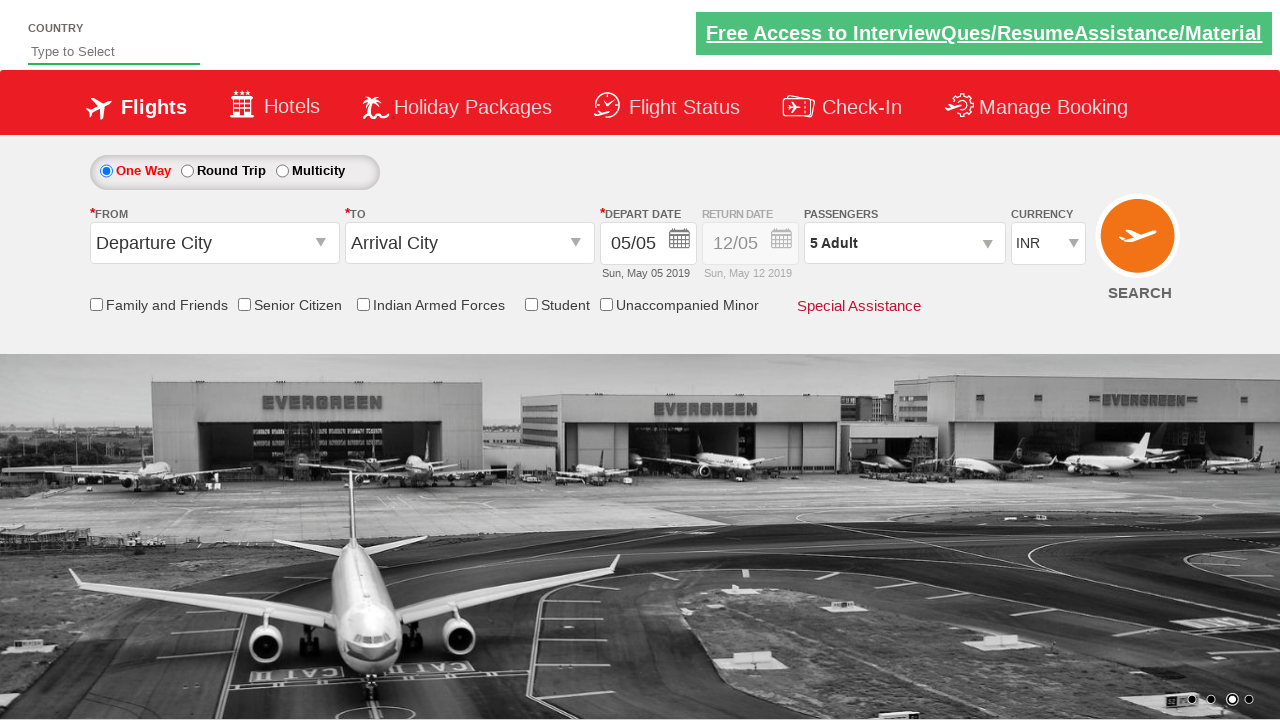

Confirmed dropdown is closed by waiting for passenger info element
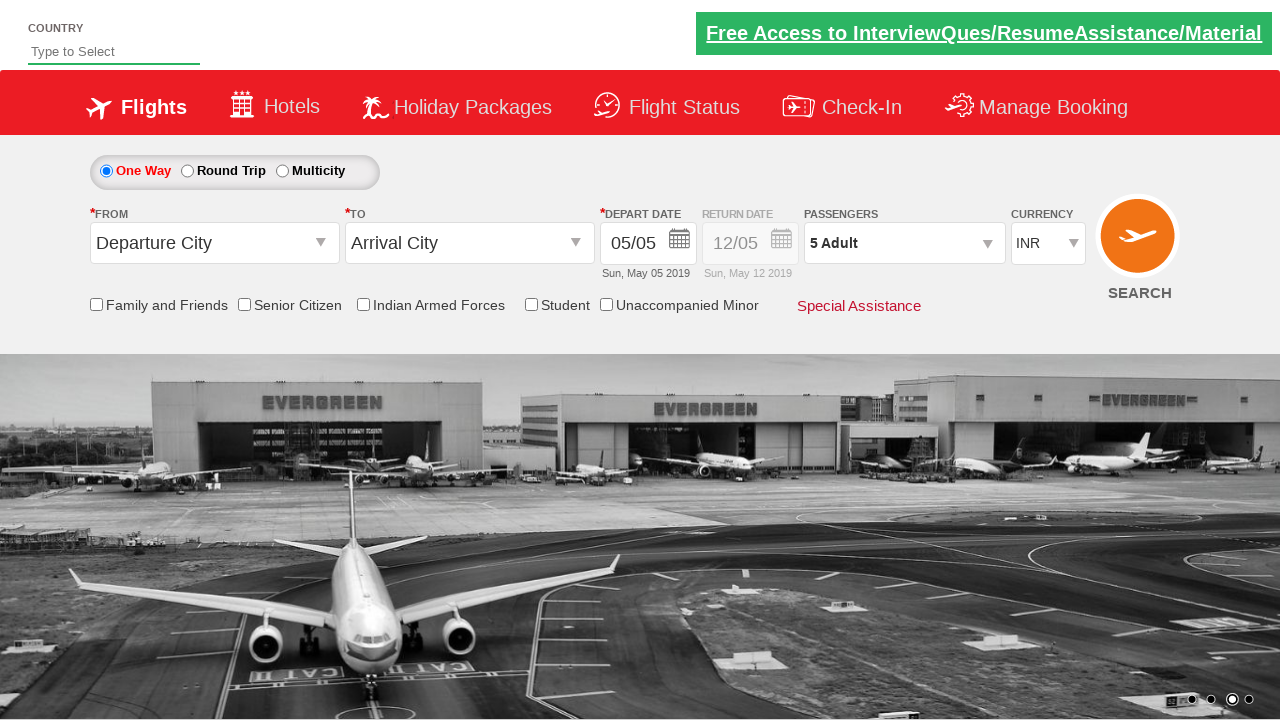

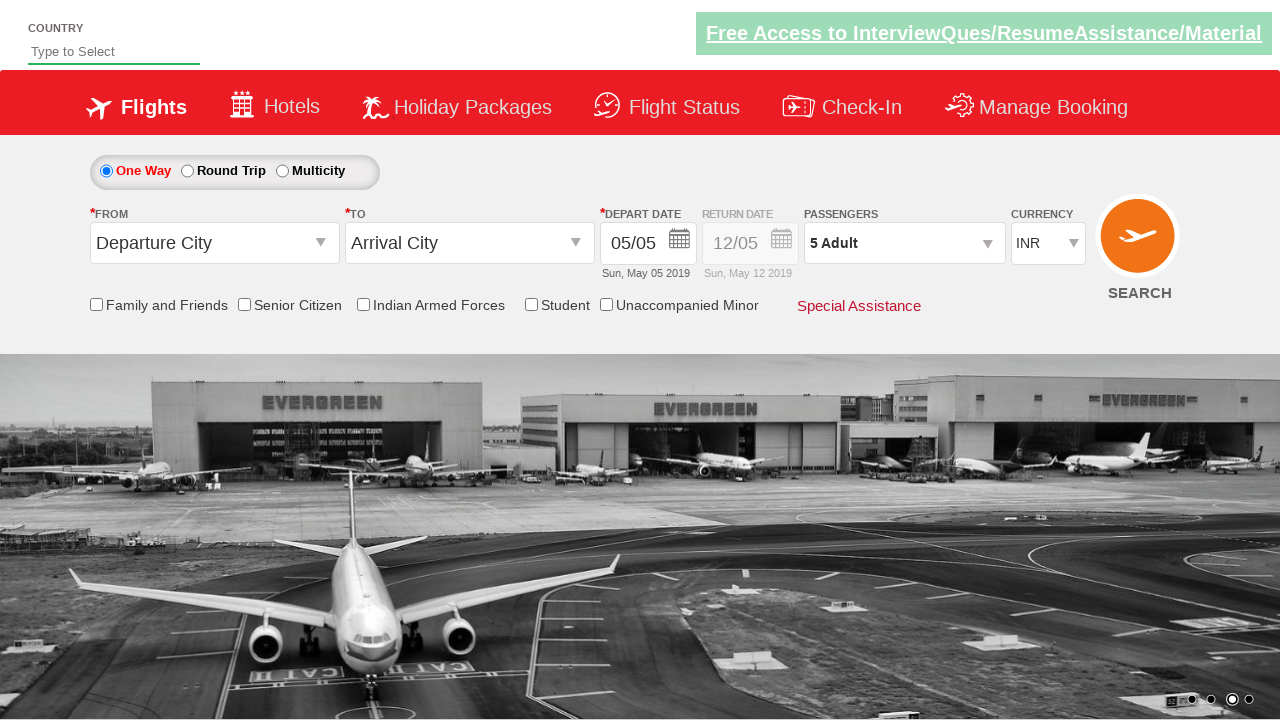